Tests an e-commerce website's furniture filtering functionality by navigating to the furniture section, applying price filters, and verifying that filtered products are within the specified price range

Starting URL: https://www.testotomasyonu.com/

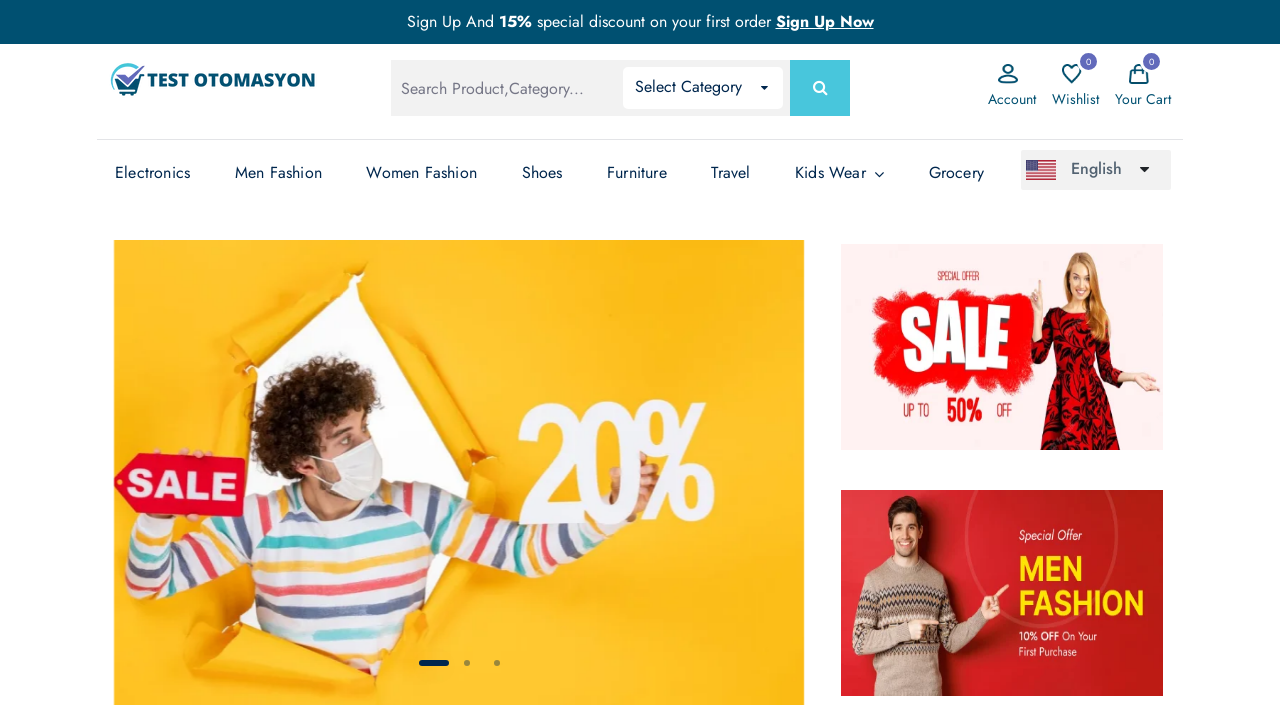

Reloaded the page
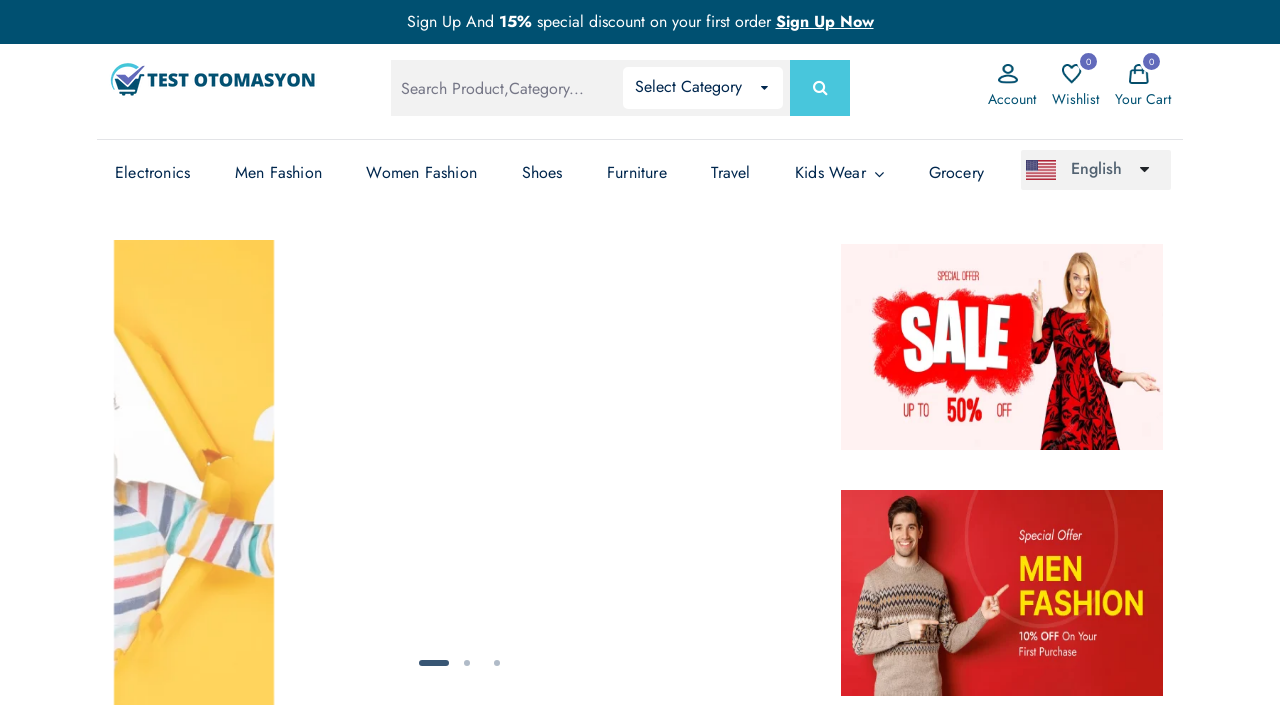

Clicked on the Furniture link at (637, 173) on (//a[text()='Furniture'])[3]
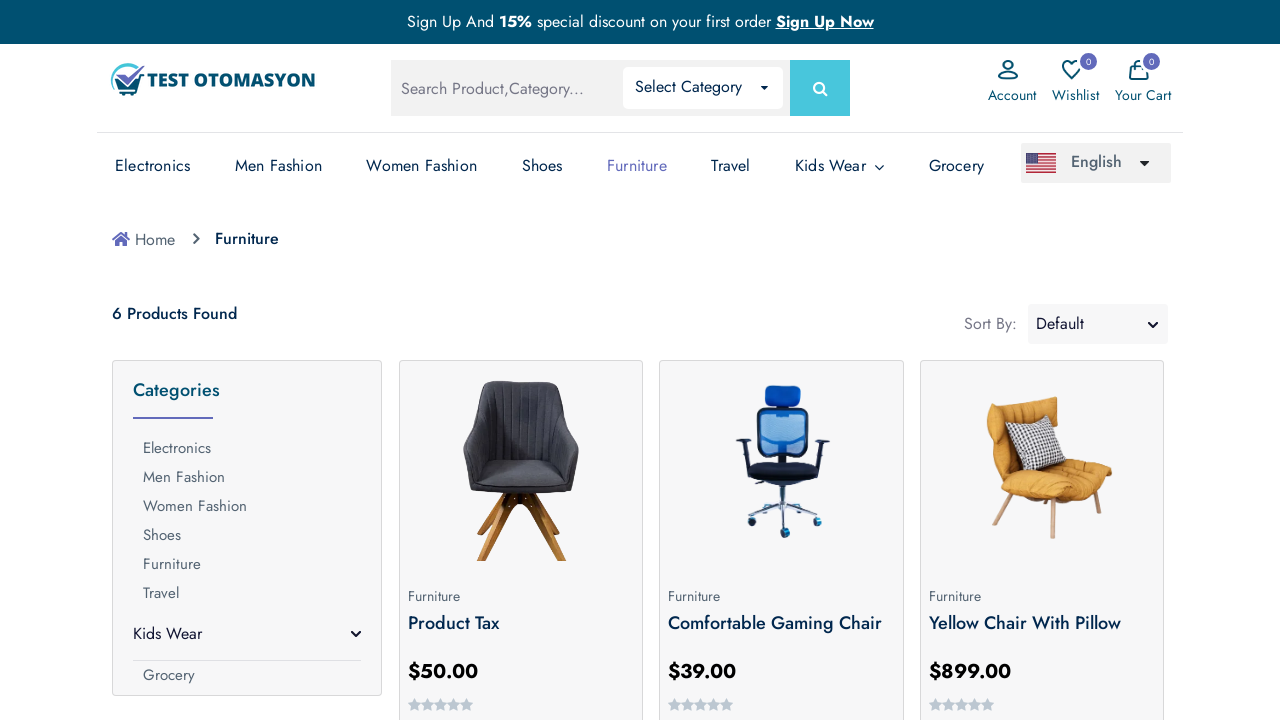

Cleared the minimum price filter field on input[name='min']
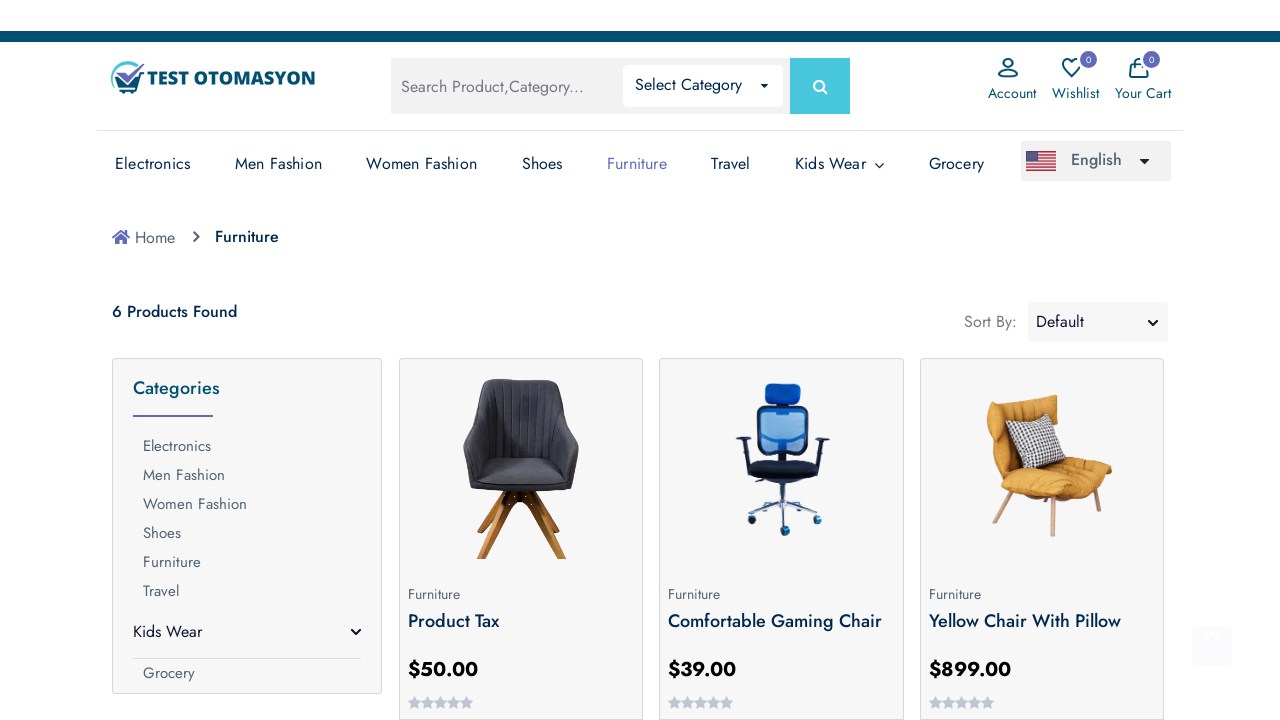

Filled minimum price filter with '40' on input[name='min']
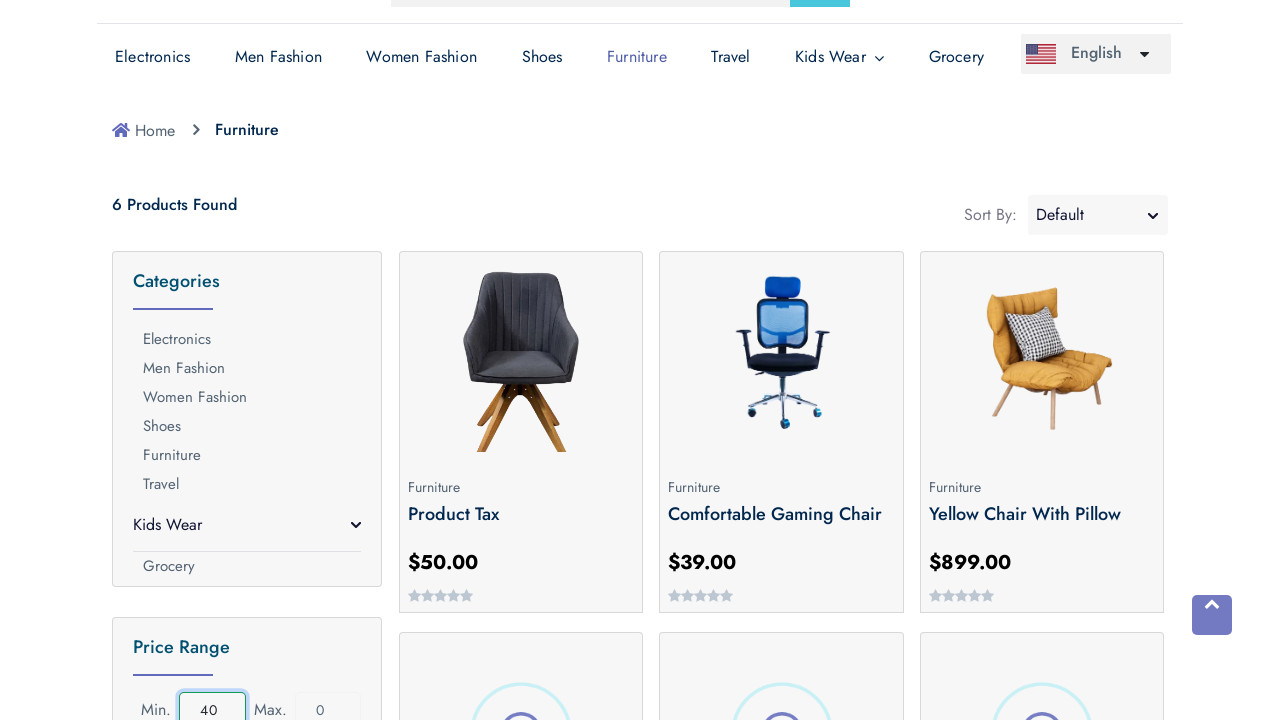

Cleared the maximum price filter field on input[name='max']
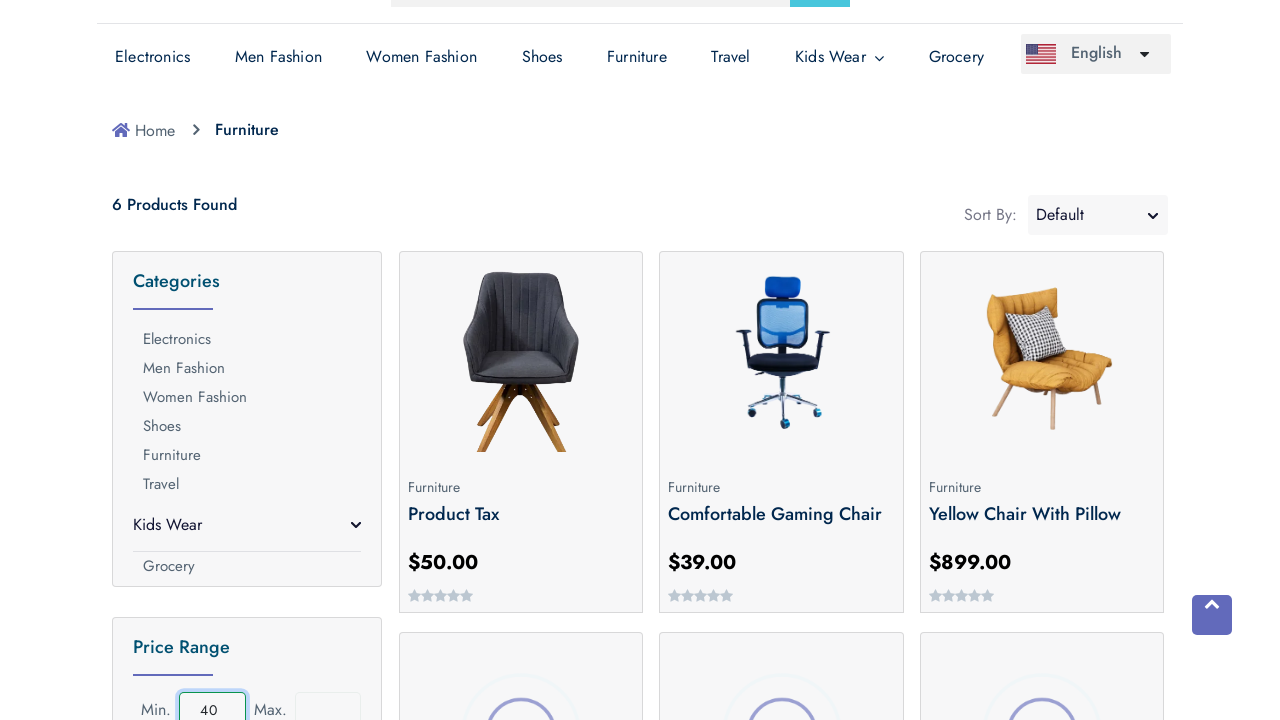

Filled maximum price filter with '200' on input[name='max']
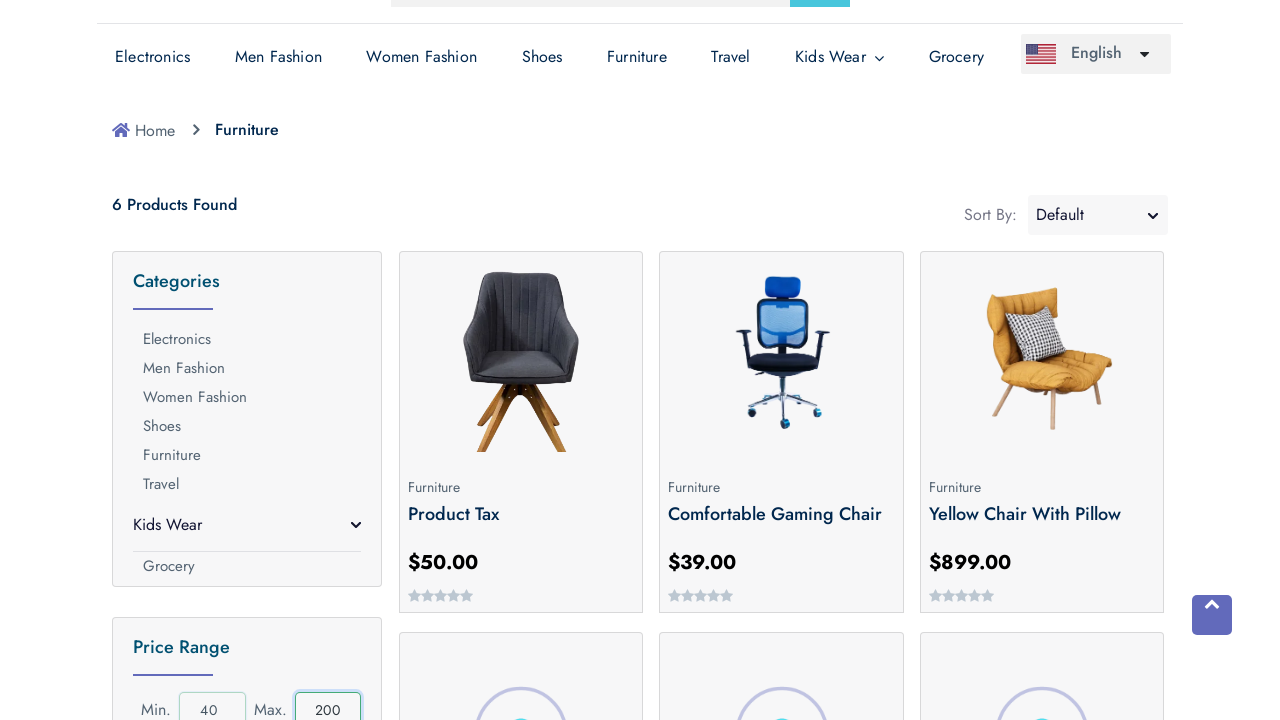

Clicked the filter button to apply price filters (40-200) at (247, 360) on button[name='button']
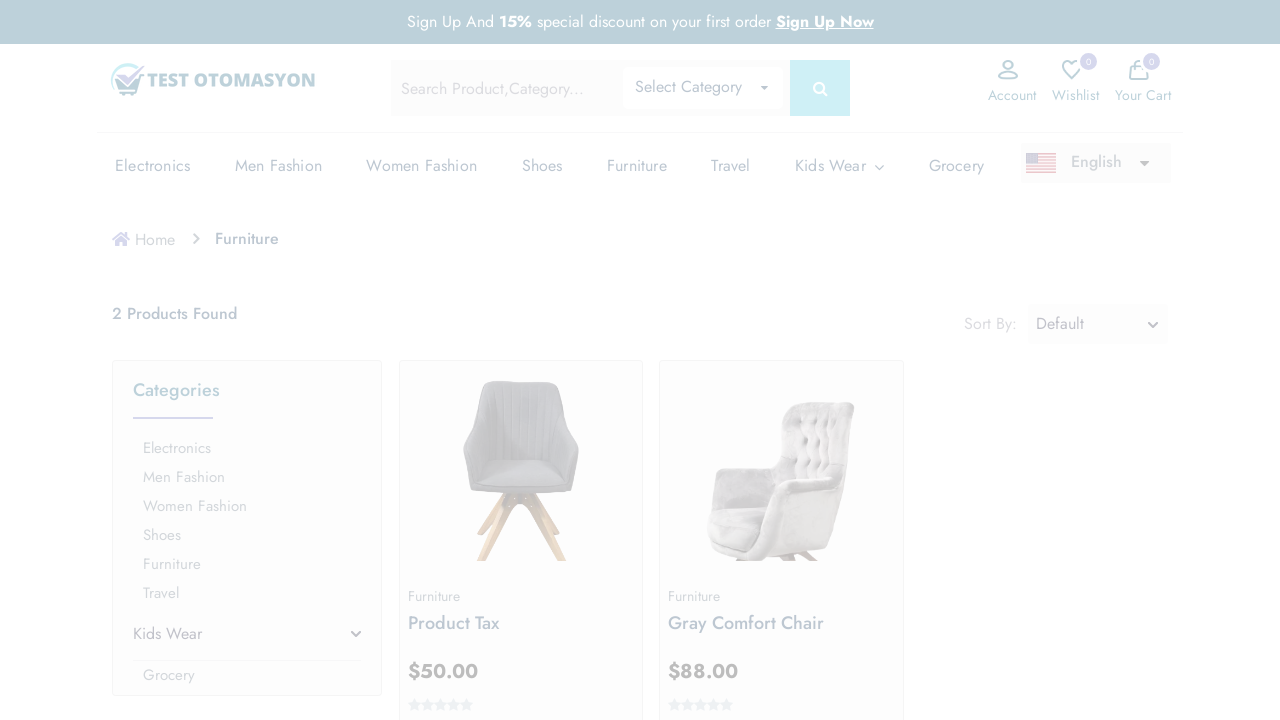

Waited for filtered products to load
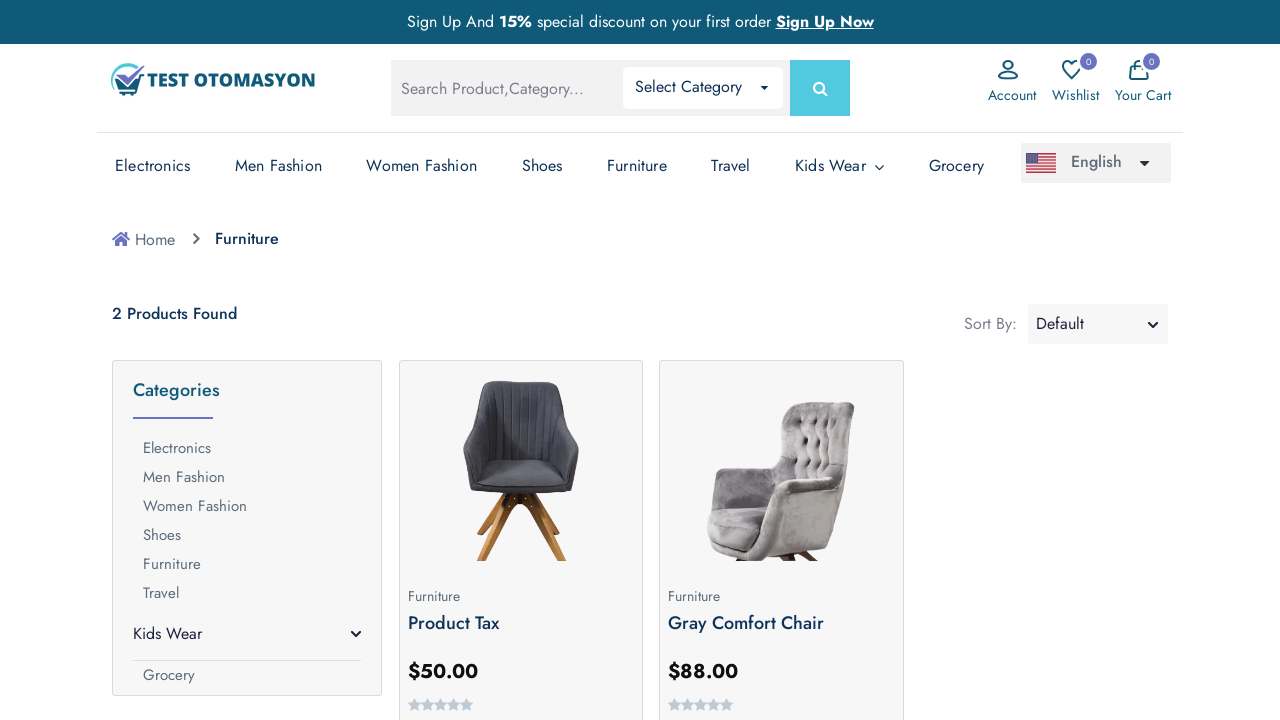

Clicked on the first filtered product at (521, 540) on (//*[@class='product-box mb-2 pb-1'])[1]
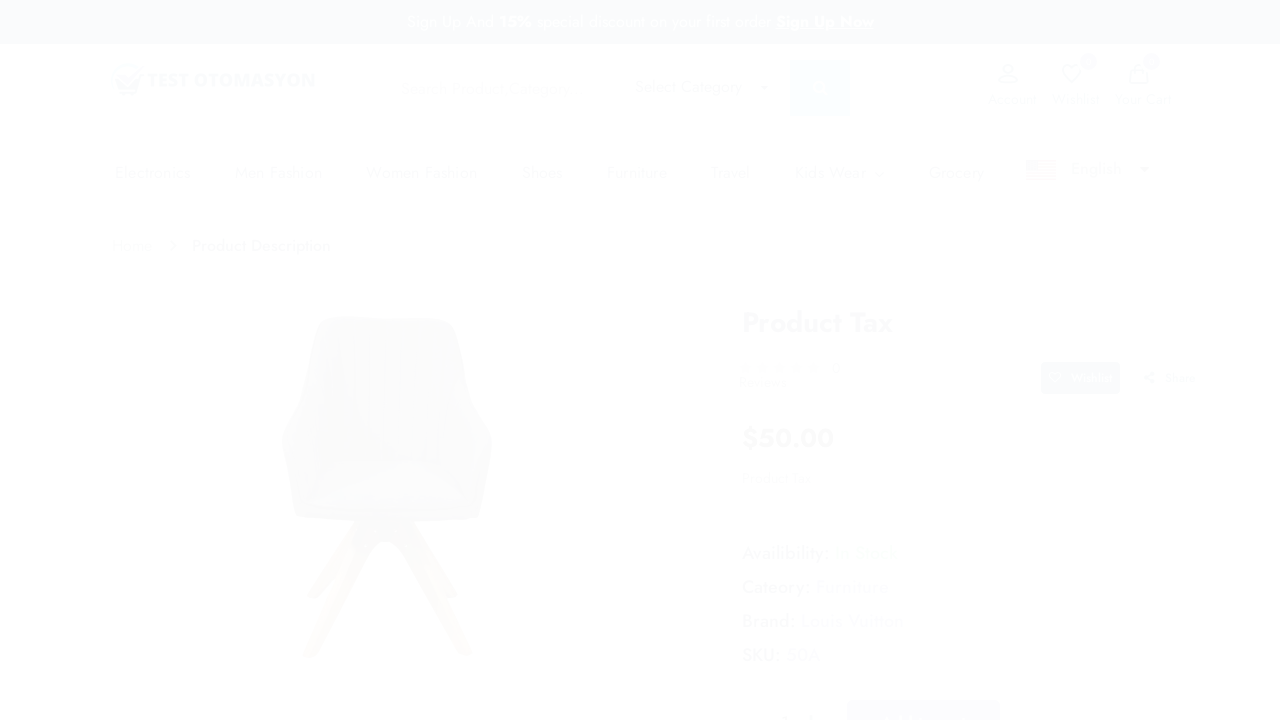

Waited for product details page to load
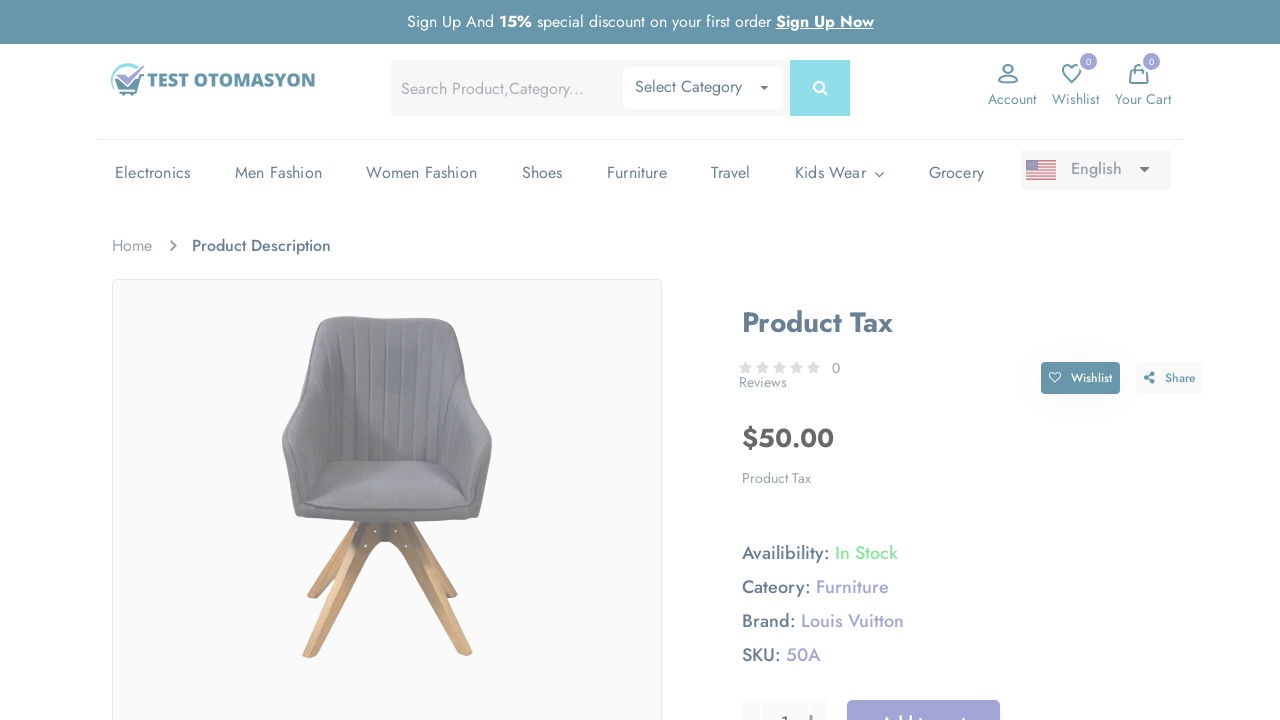

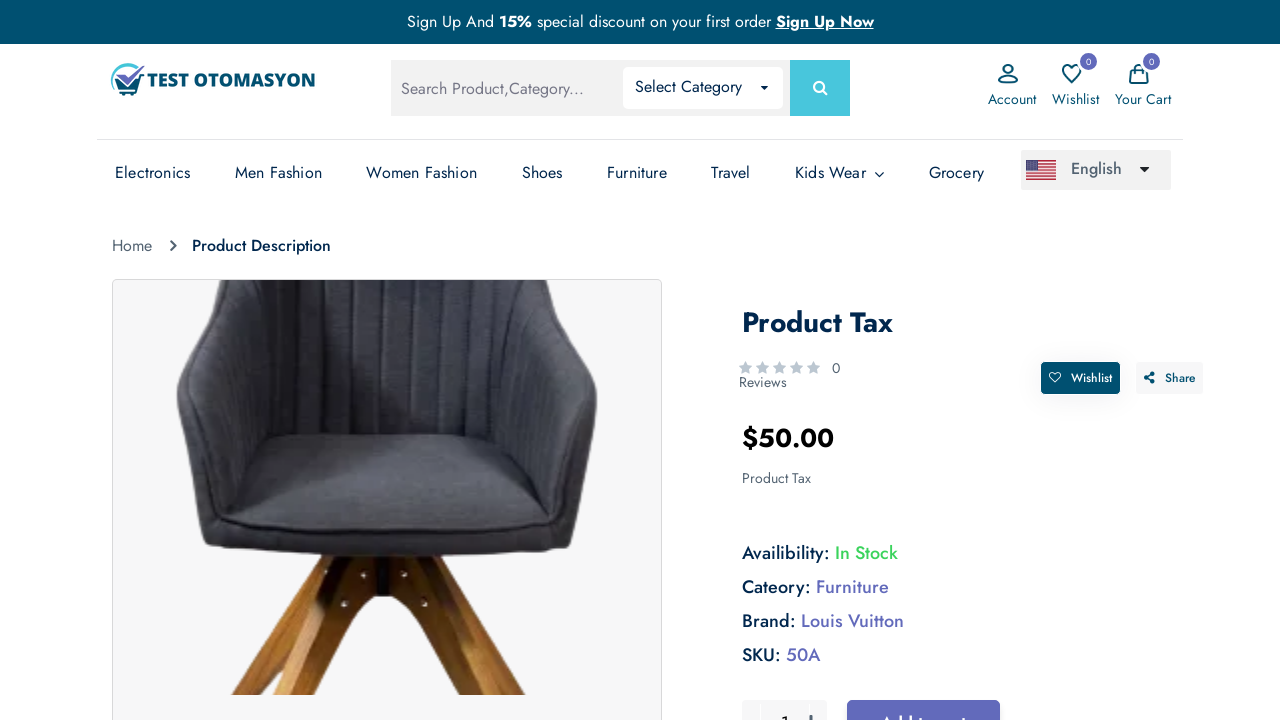